Tests filtering to display all items after applying other filters

Starting URL: https://demo.playwright.dev/todomvc

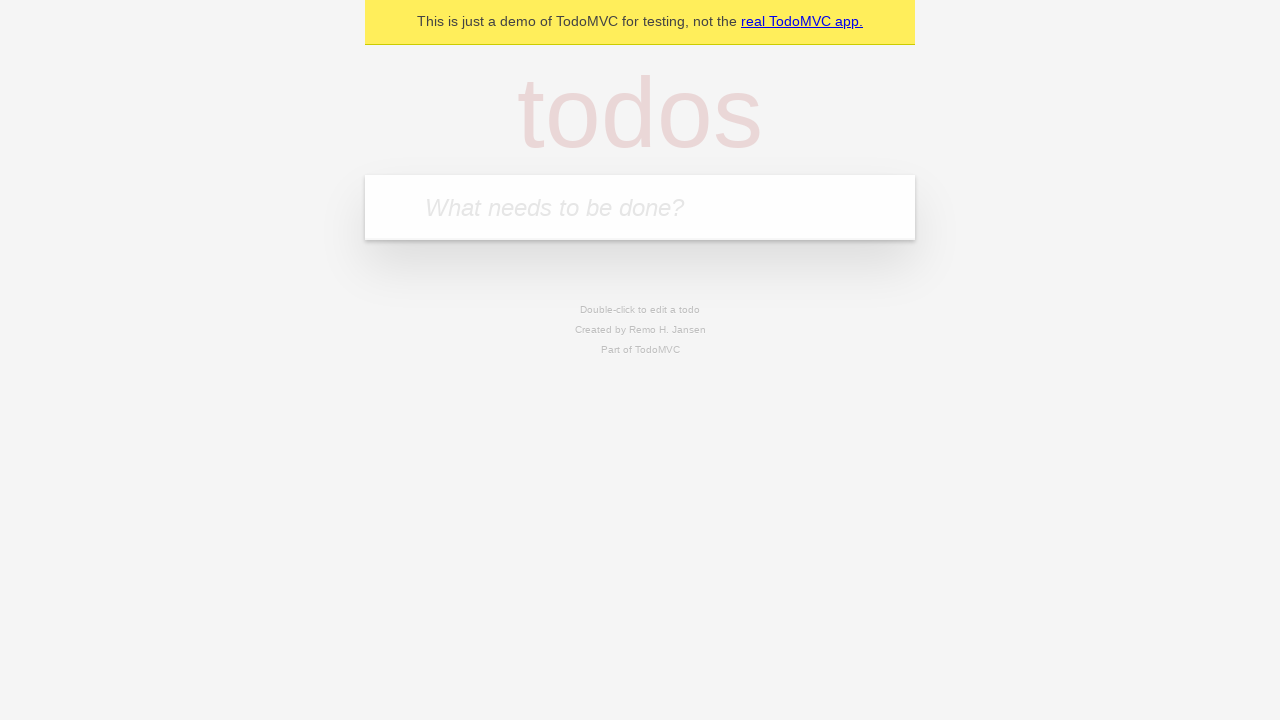

Filled new todo input with 'buy some cheese' on .new-todo
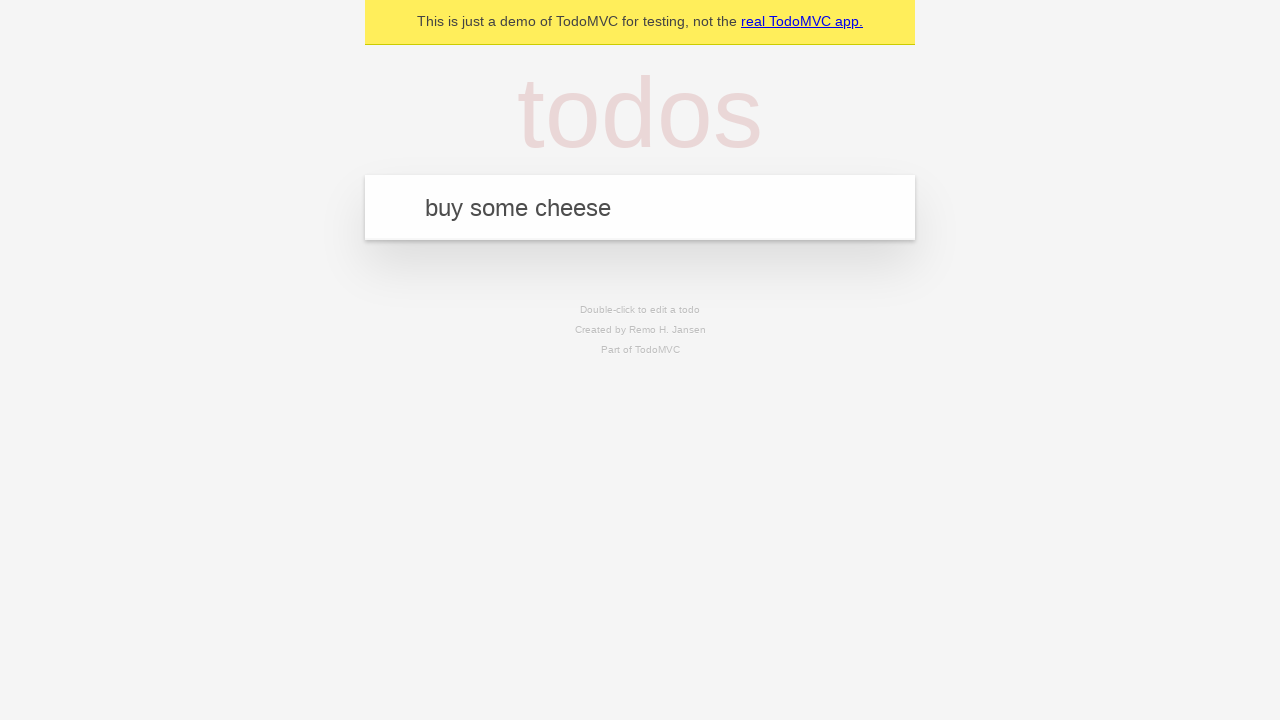

Pressed Enter to add first todo on .new-todo
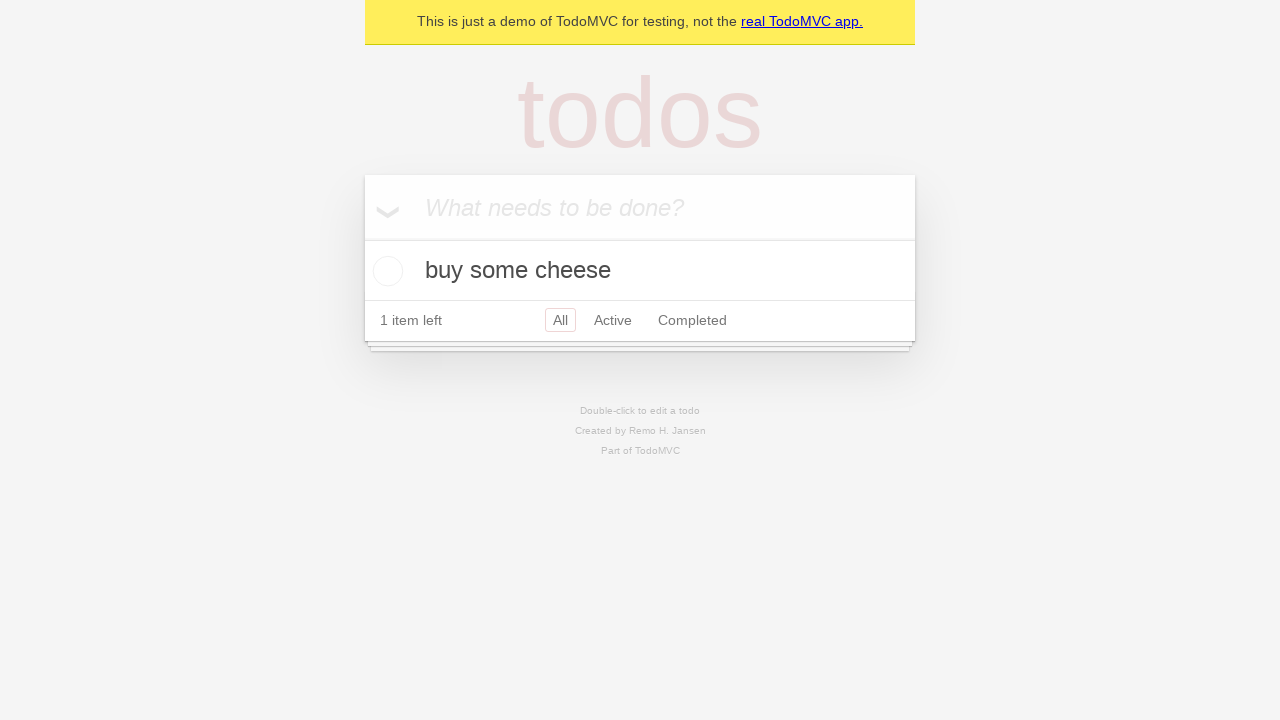

Filled new todo input with 'feed the cat' on .new-todo
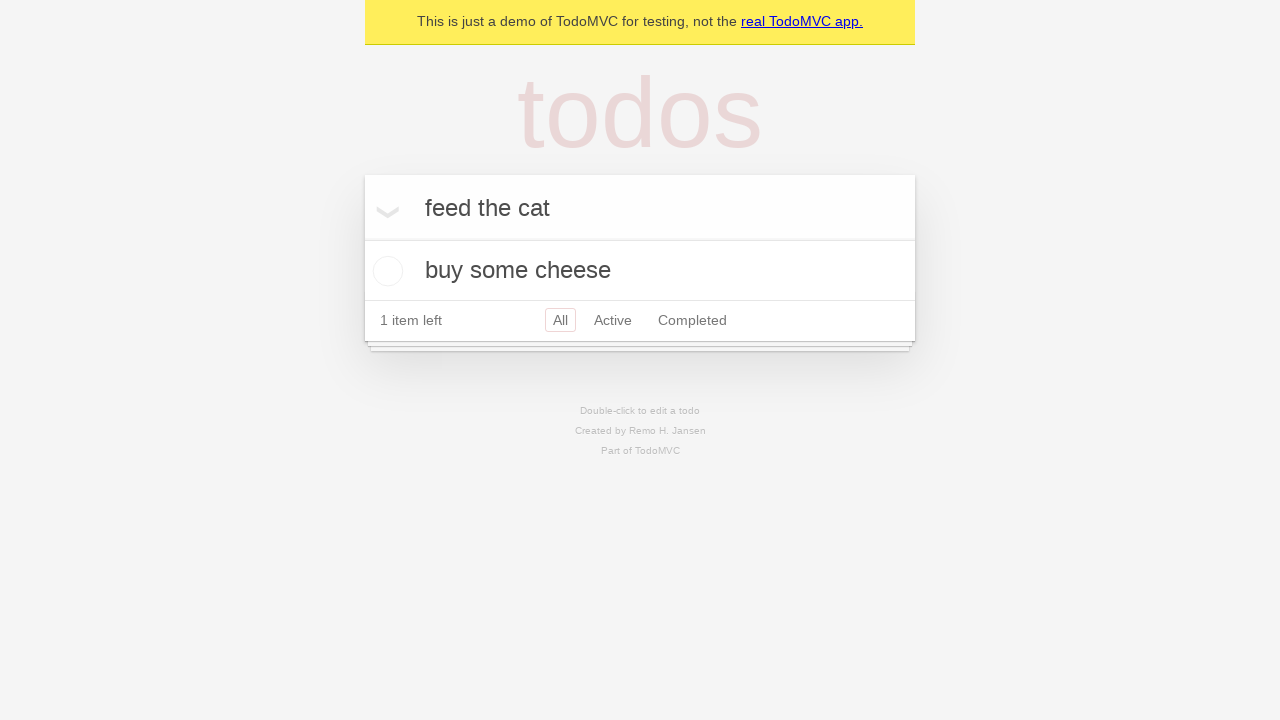

Pressed Enter to add second todo on .new-todo
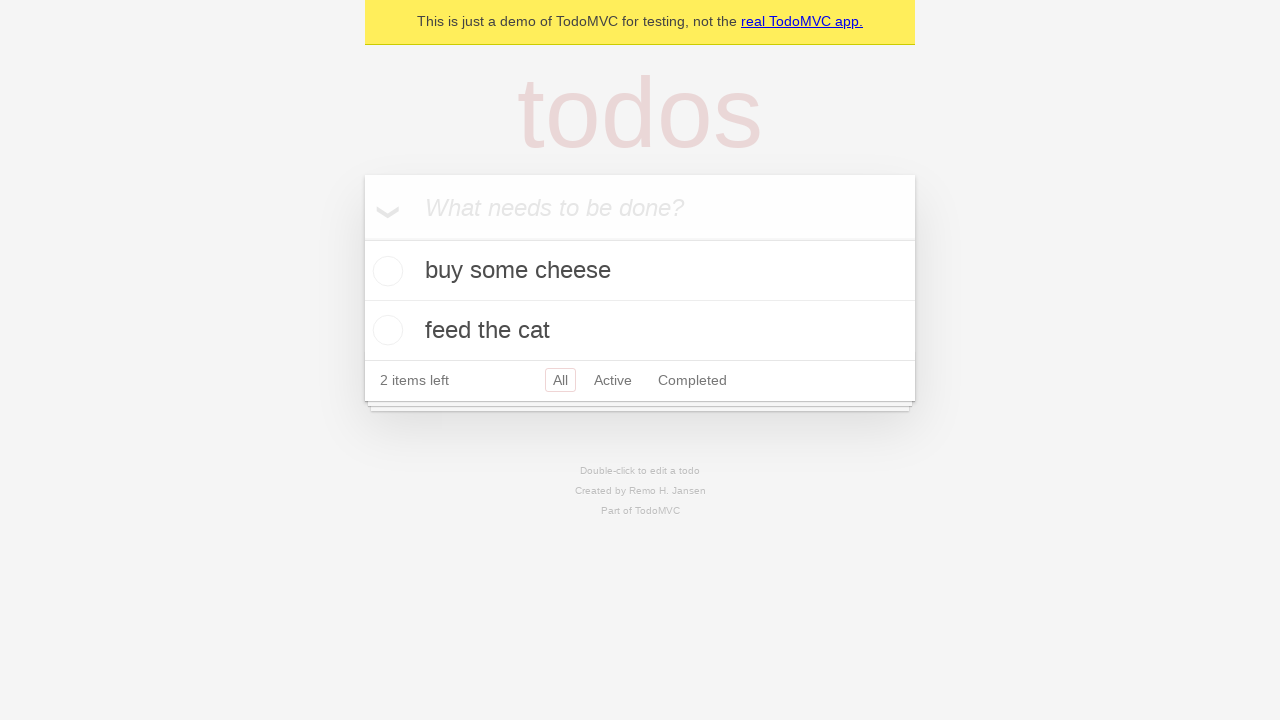

Filled new todo input with 'book a doctors appointment' on .new-todo
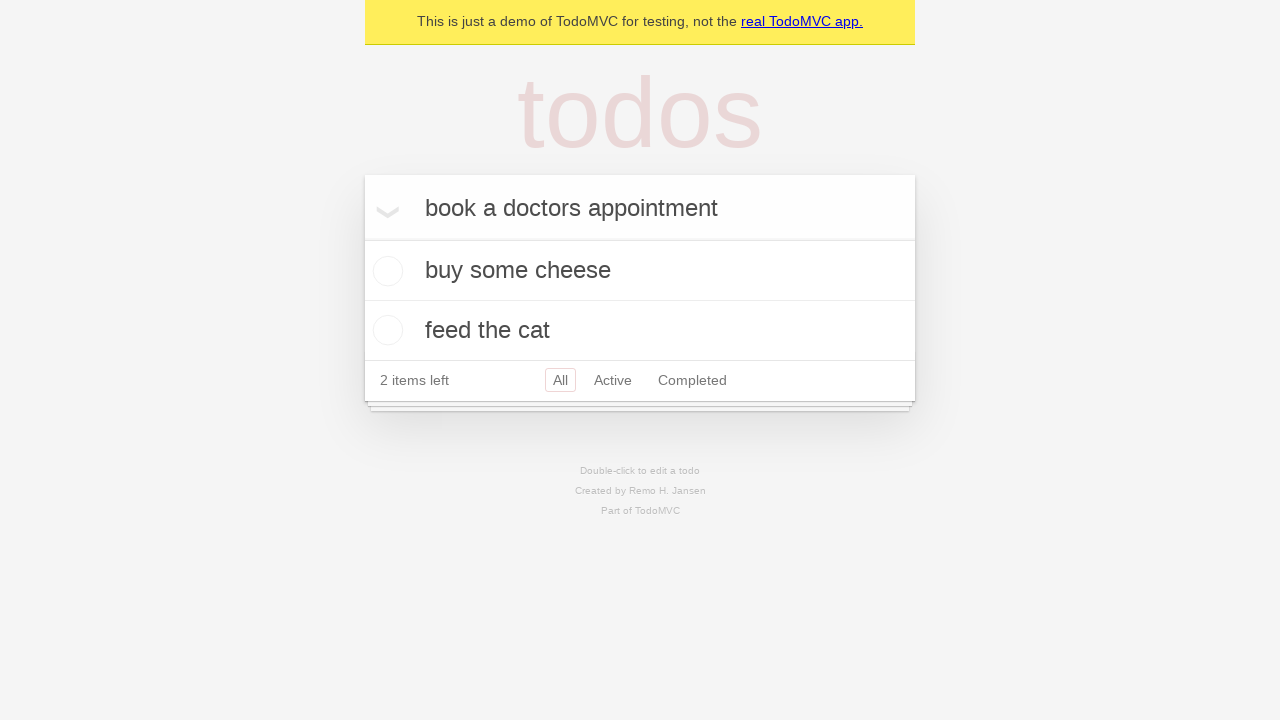

Pressed Enter to add third todo on .new-todo
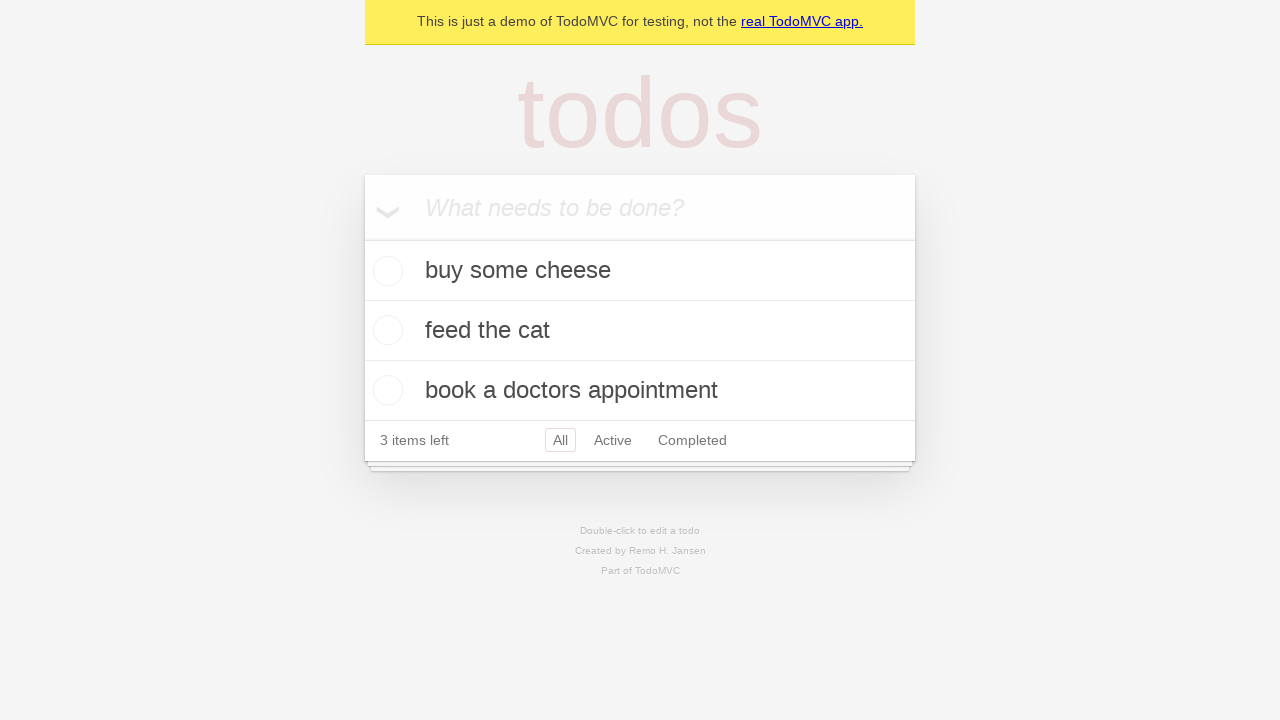

All three todos have been created and are visible
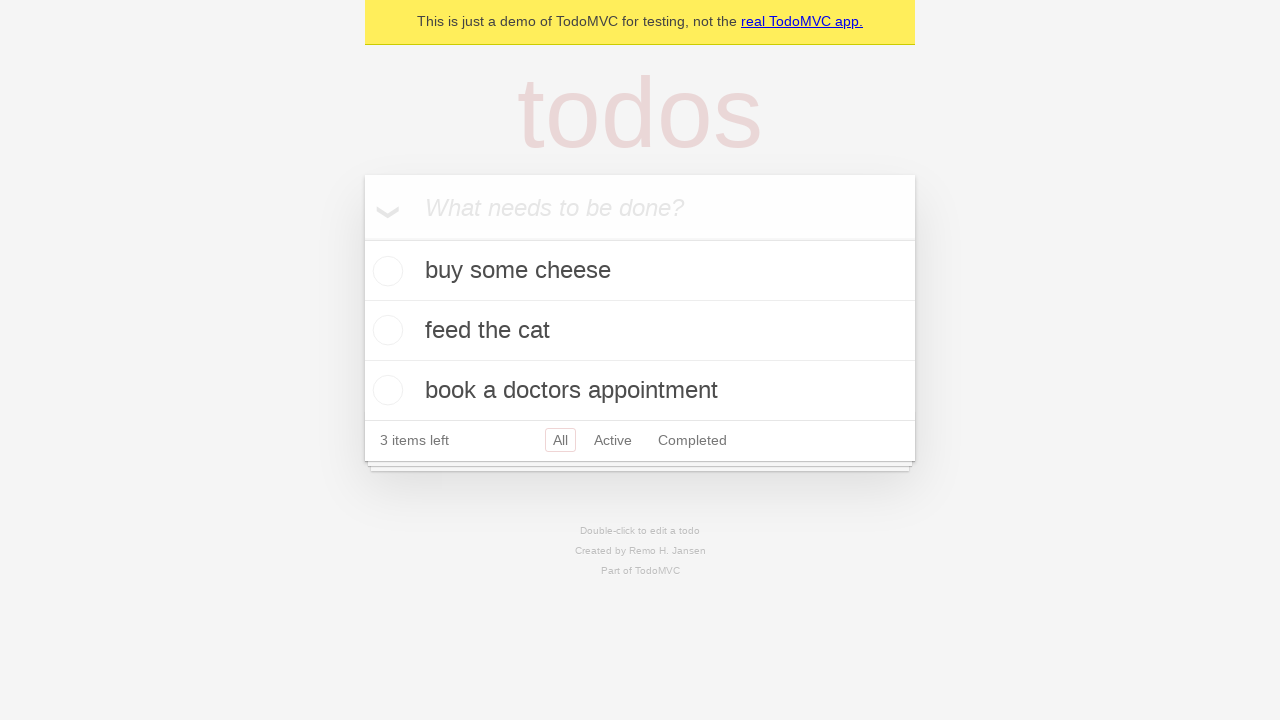

Marked second todo as completed at (385, 330) on .todo-list li .toggle >> nth=1
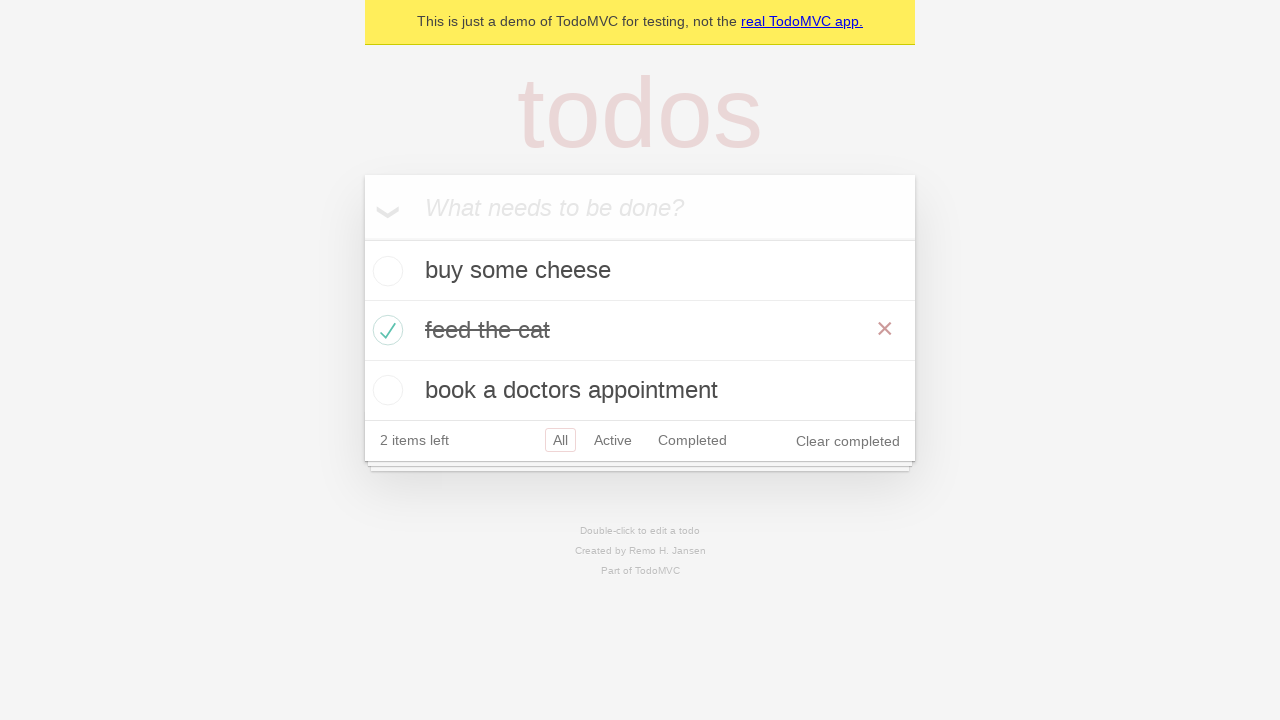

Clicked Active filter to display only active todos at (613, 440) on .filters >> text=Active
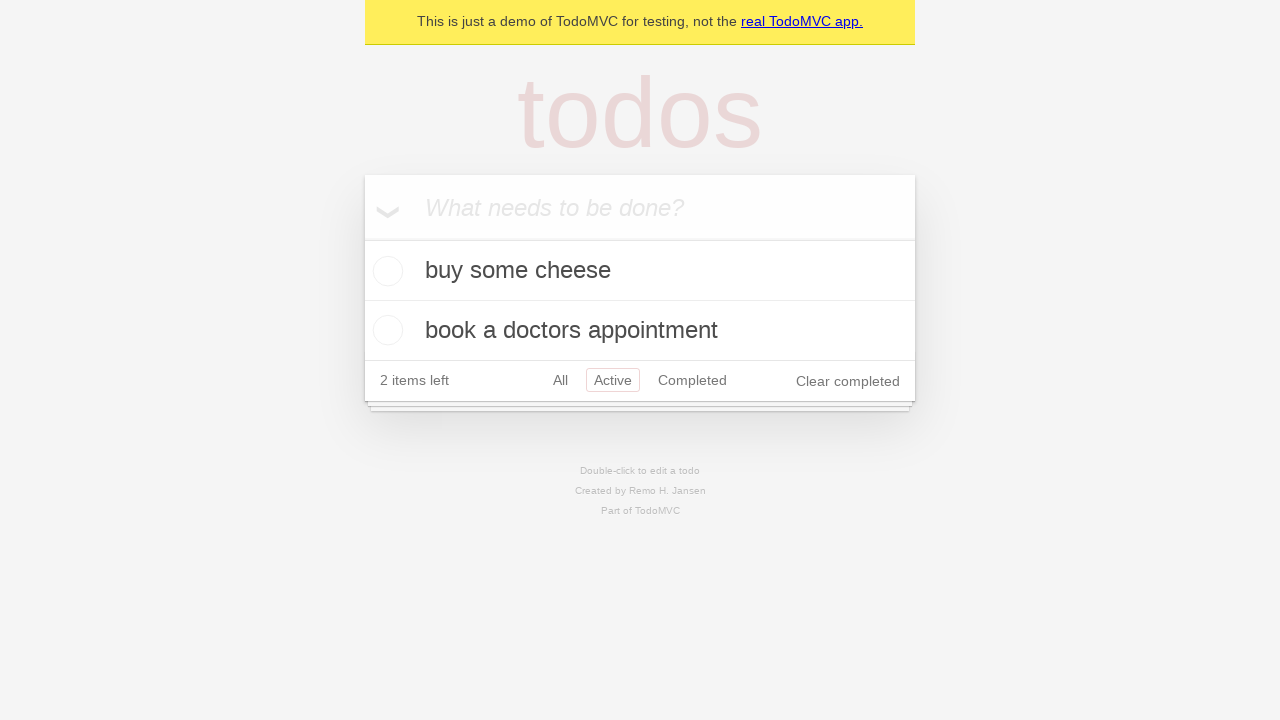

Clicked Completed filter to display only completed todos at (692, 380) on .filters >> text=Completed
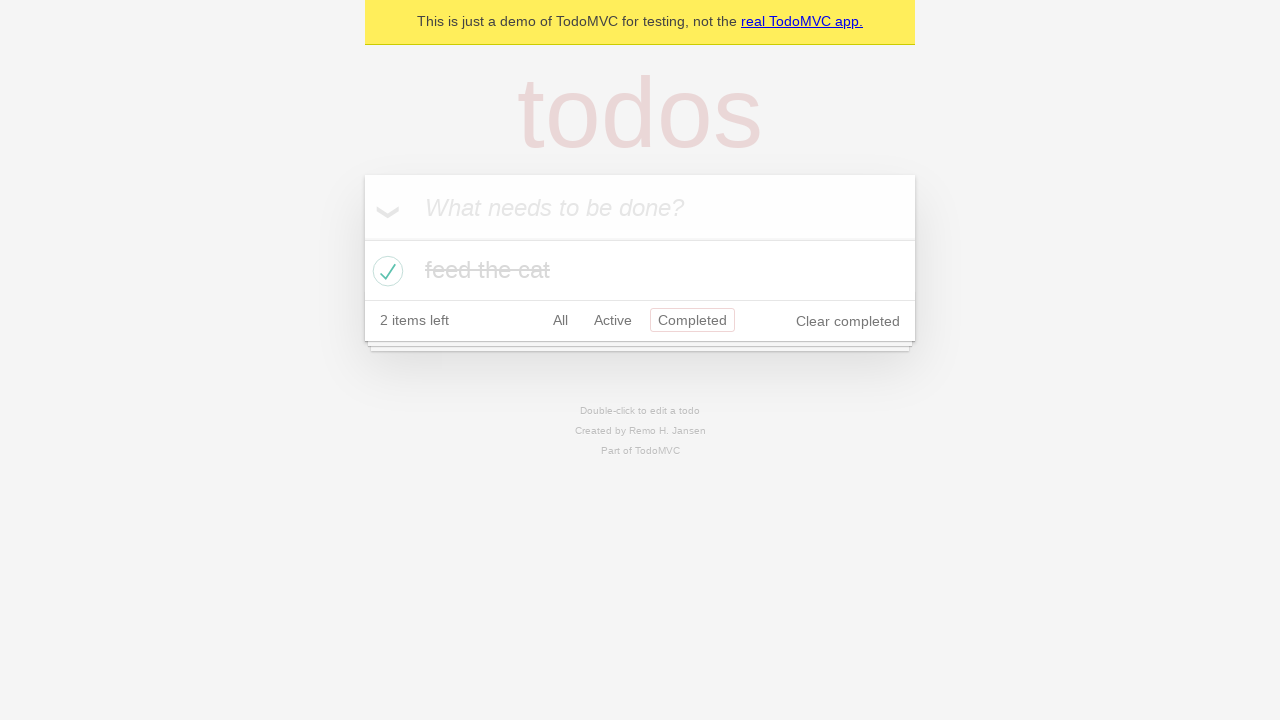

Clicked All filter to display all items at (560, 320) on .filters >> text=All
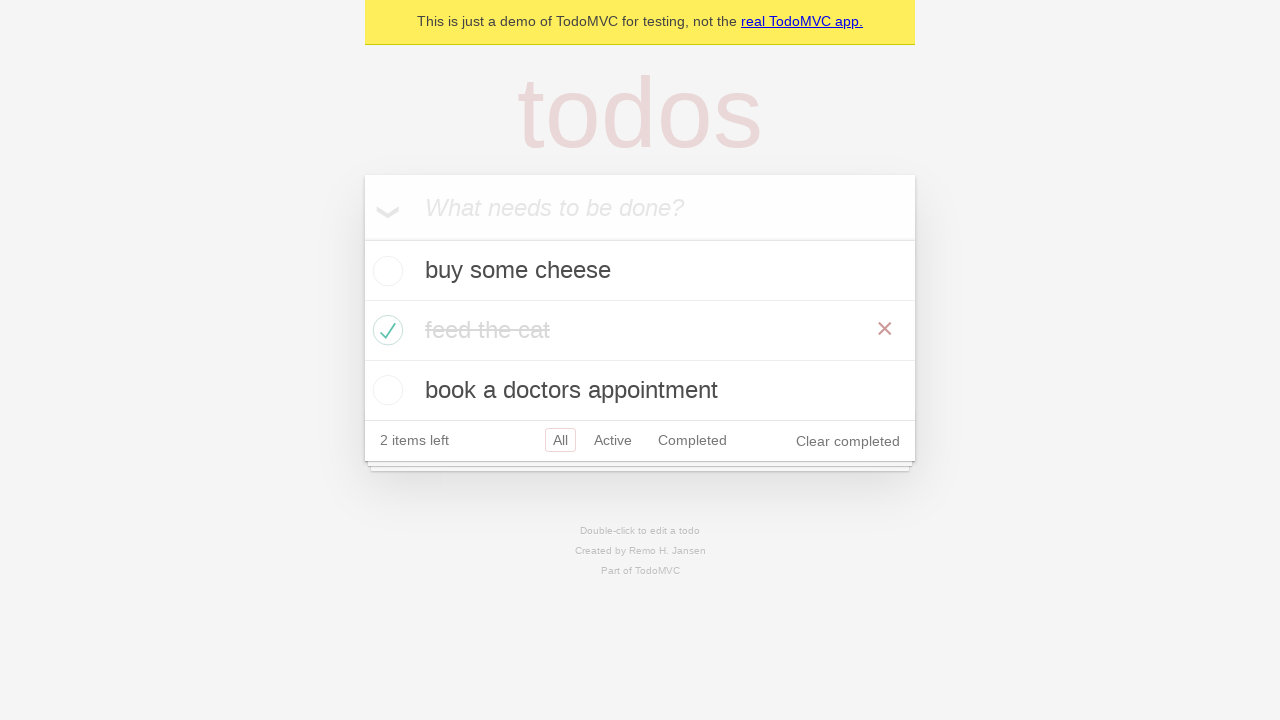

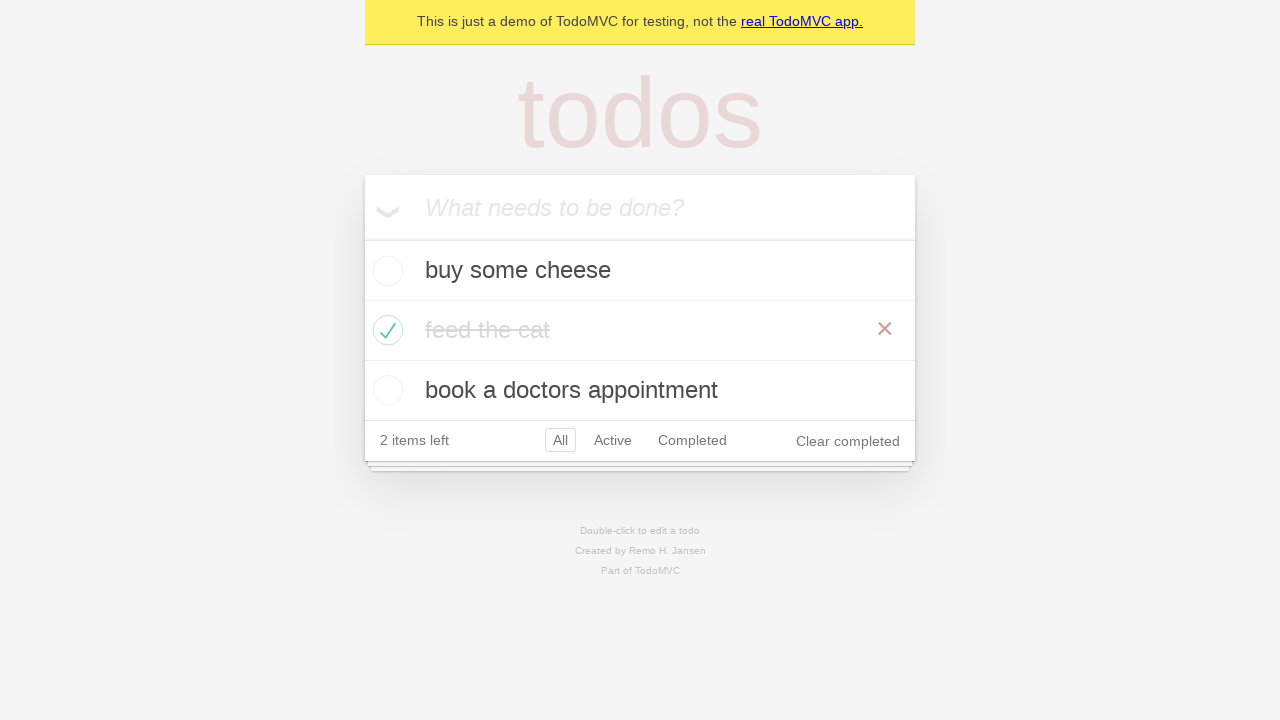